Navigates to Bank of America's homepage and clicks on a link containing the partial text "Management" to test partial link text locator functionality.

Starting URL: https://www.bankofamerica.com/

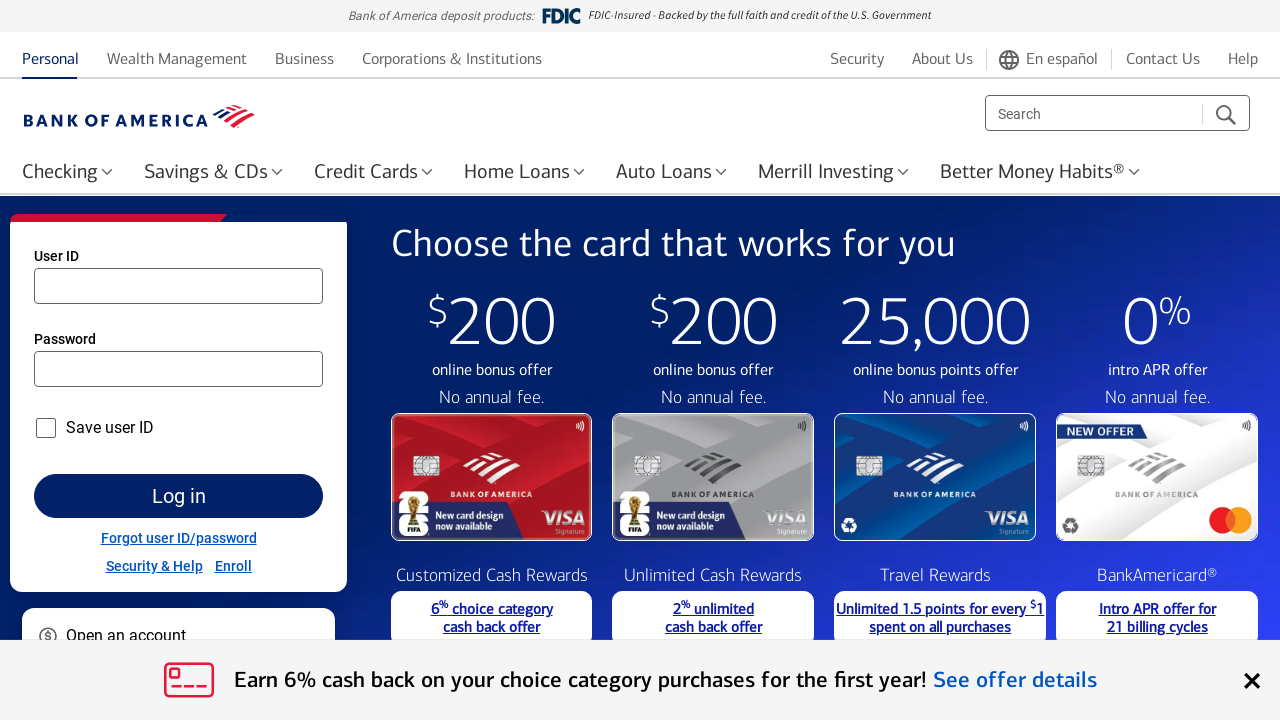

Clicked on link containing partial text 'Management' at (177, 57) on a:has-text('Management')
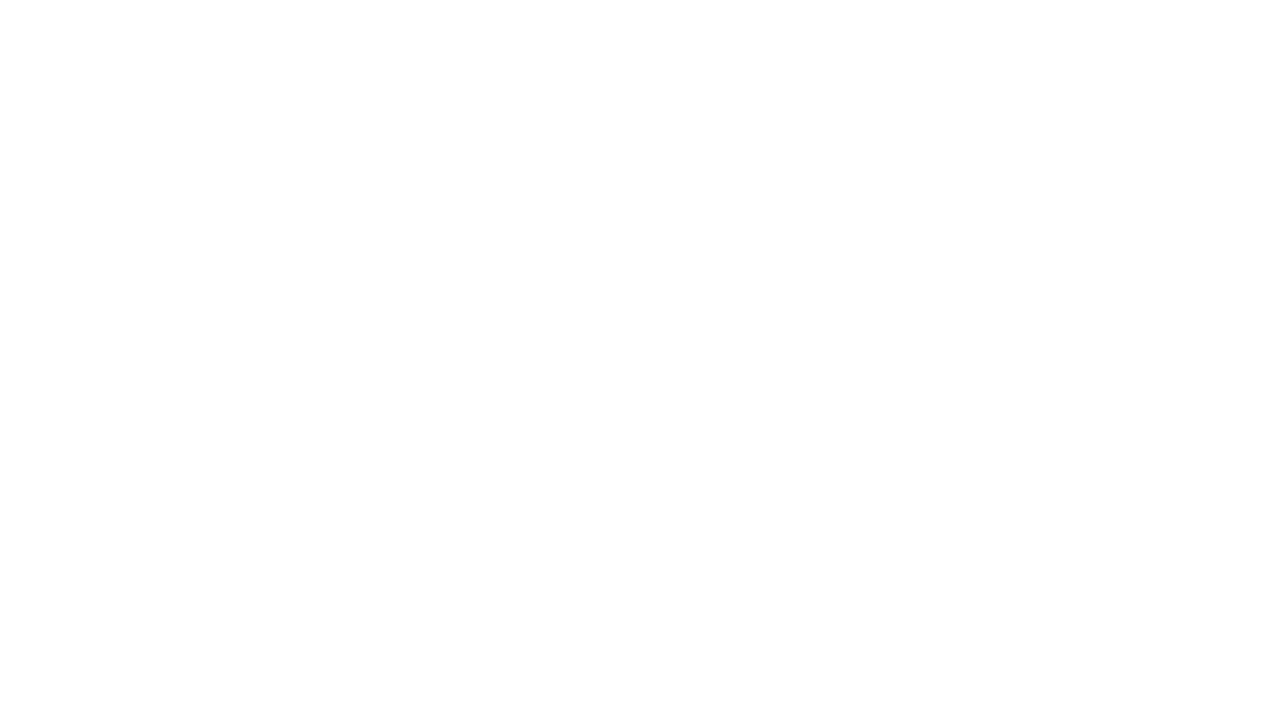

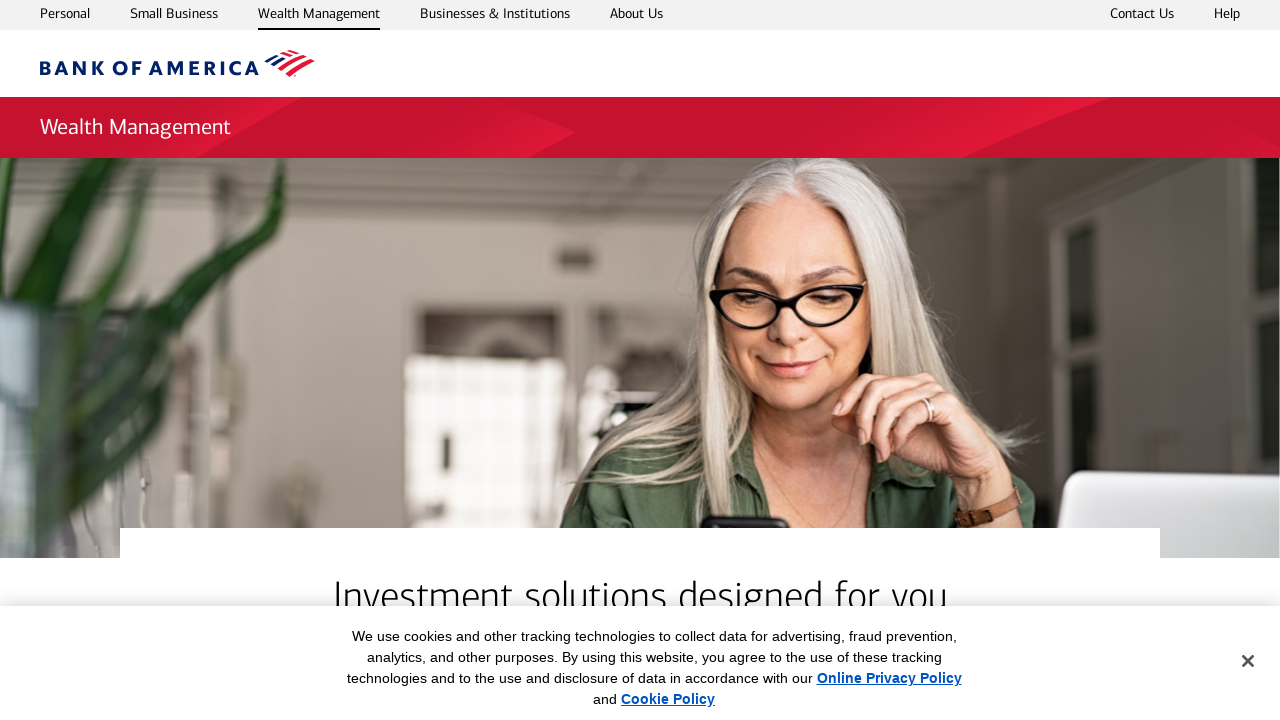